Tests basic TodoMVC functionality including adding todos, editing them, completing and clearing completed todos, canceling edits, and deleting todos.

Starting URL: http://todomvc4tasj.herokuapp.com/

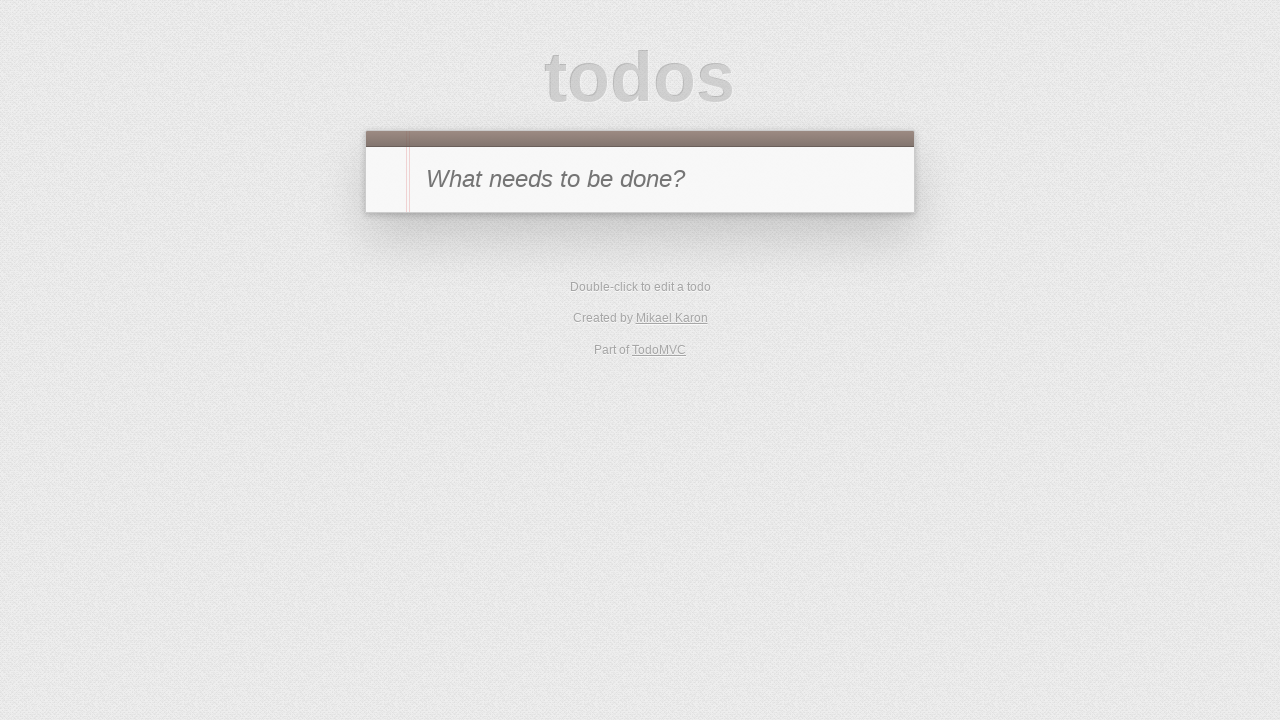

Waited for todo input field to be available
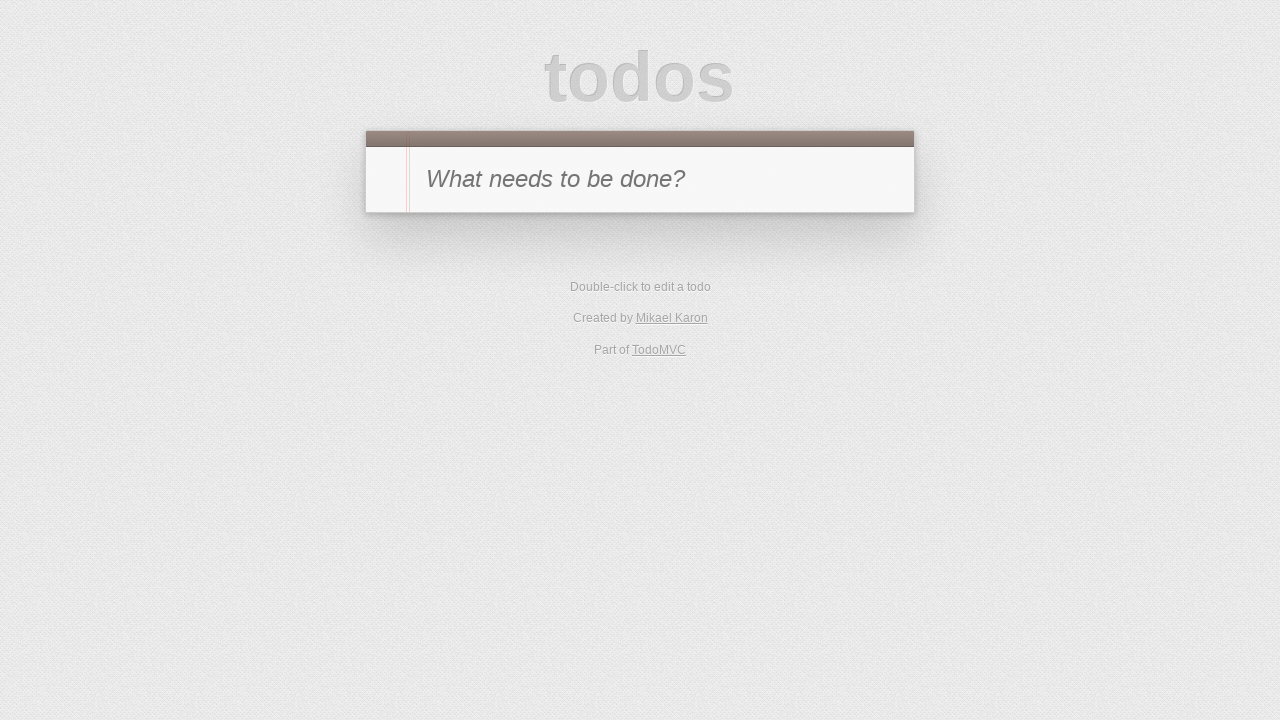

Filled todo input with 'a' on #new-todo
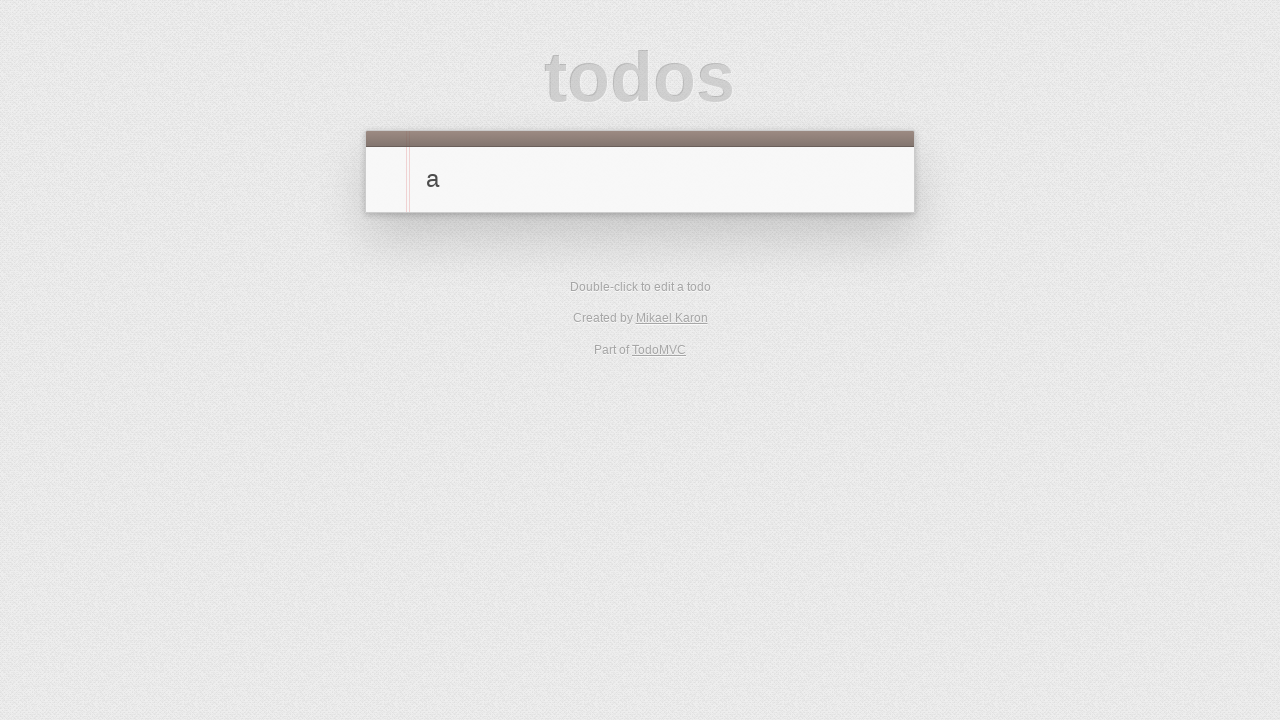

Pressed Enter to add todo 'a' on #new-todo
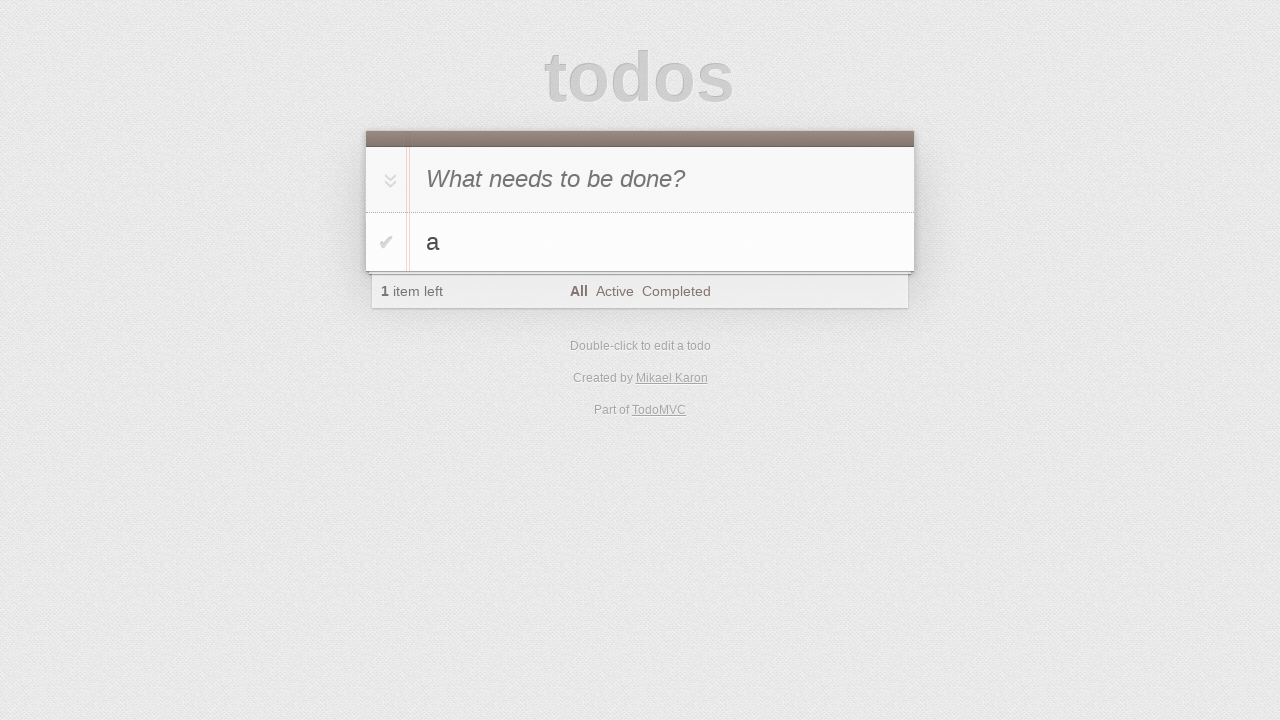

Filled todo input with 'b' on #new-todo
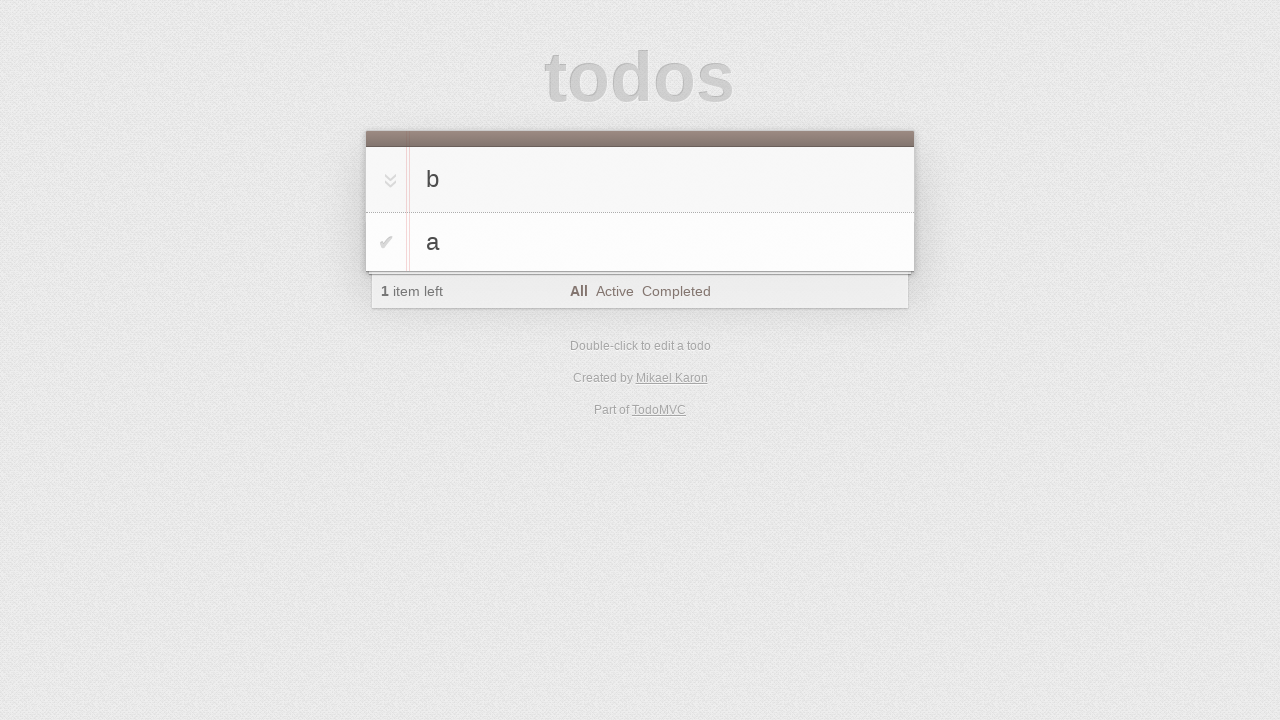

Pressed Enter to add todo 'b' on #new-todo
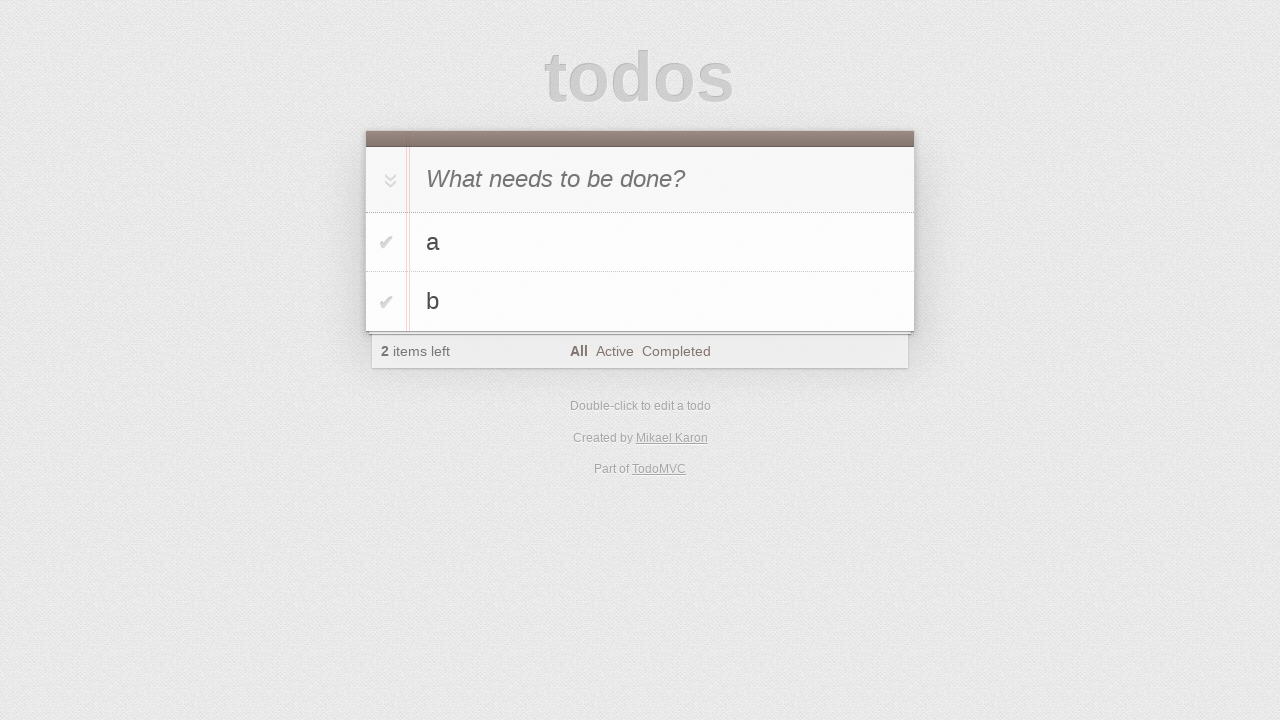

Filled todo input with 'c' on #new-todo
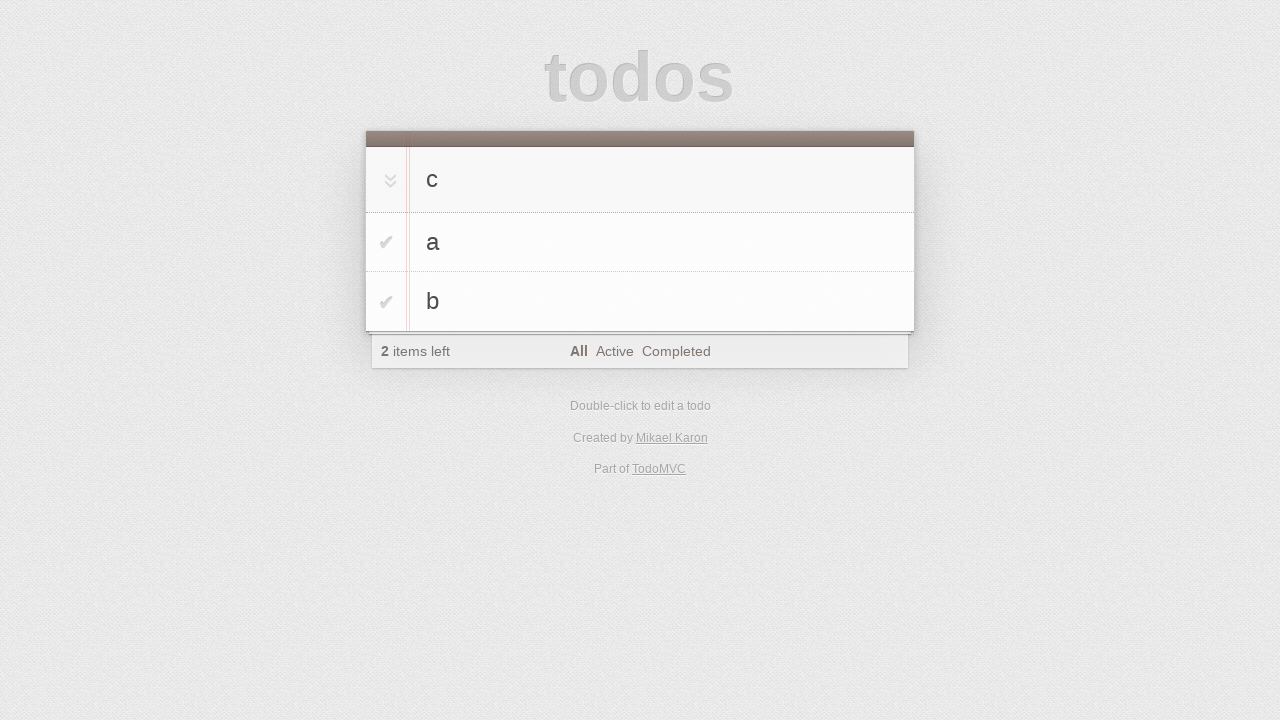

Pressed Enter to add todo 'c' on #new-todo
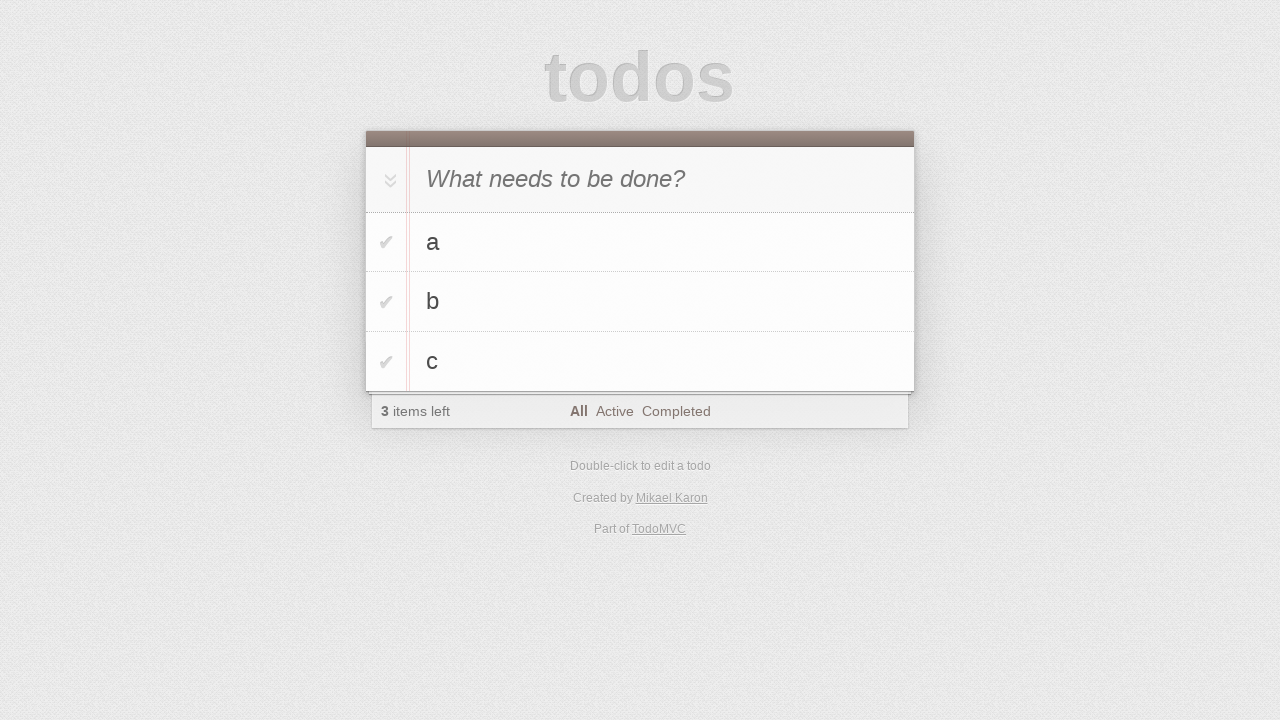

Verified todo list items are displayed
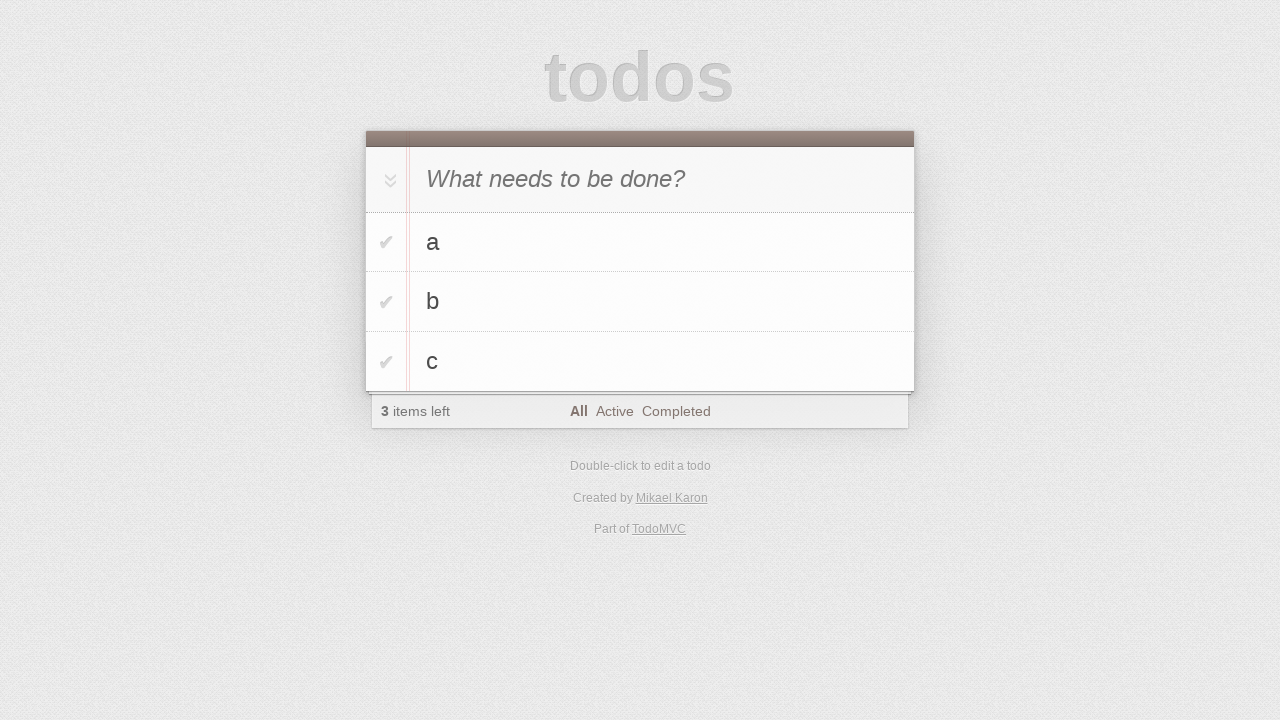

Double-clicked todo 'b' to enter edit mode at (640, 302) on #todo-list>li >> internal:has-text="b"i >> nth=0
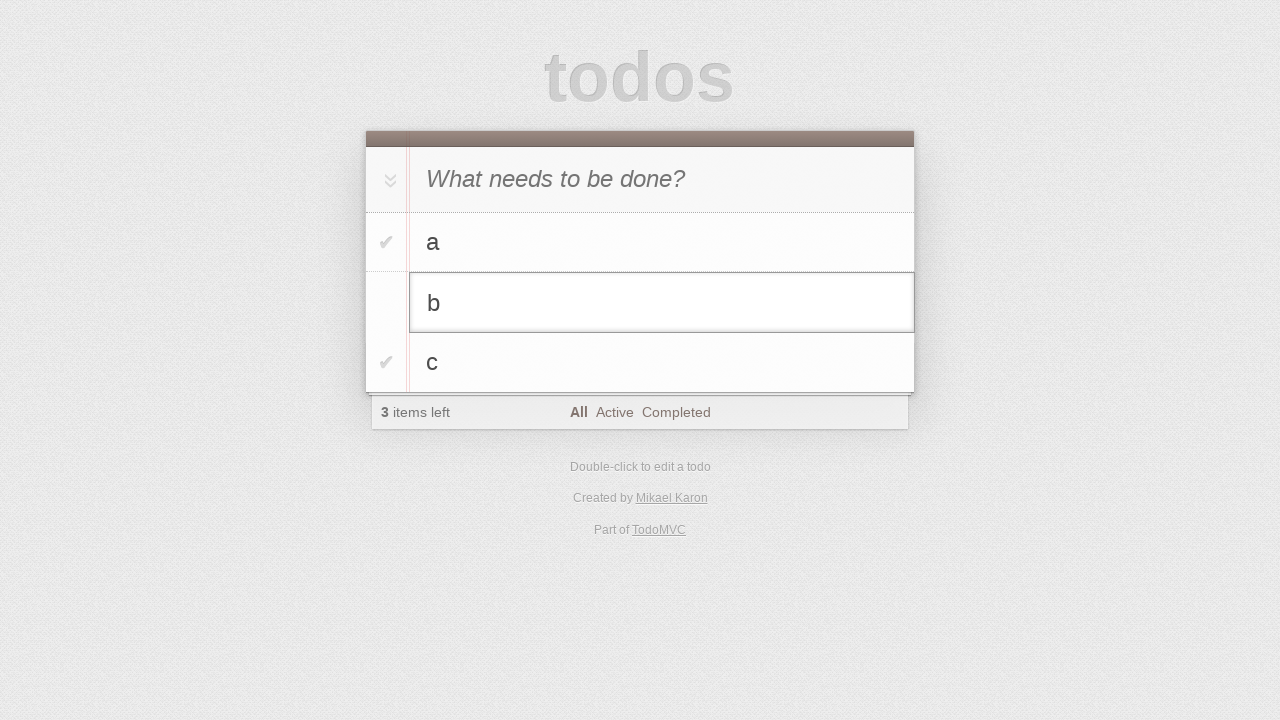

Filled edit input with 'b edited' on #todo-list>li.editing .edit
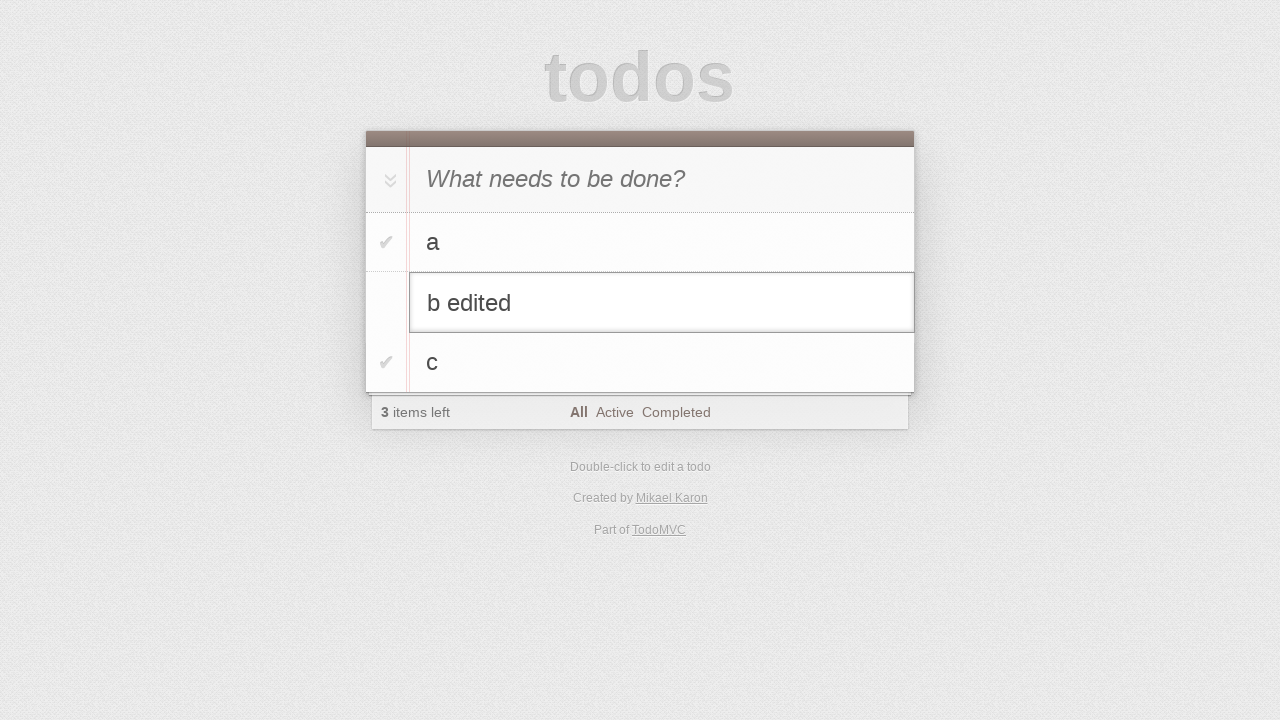

Pressed Enter to confirm edit of todo 'b' to 'b edited' on #todo-list>li.editing .edit
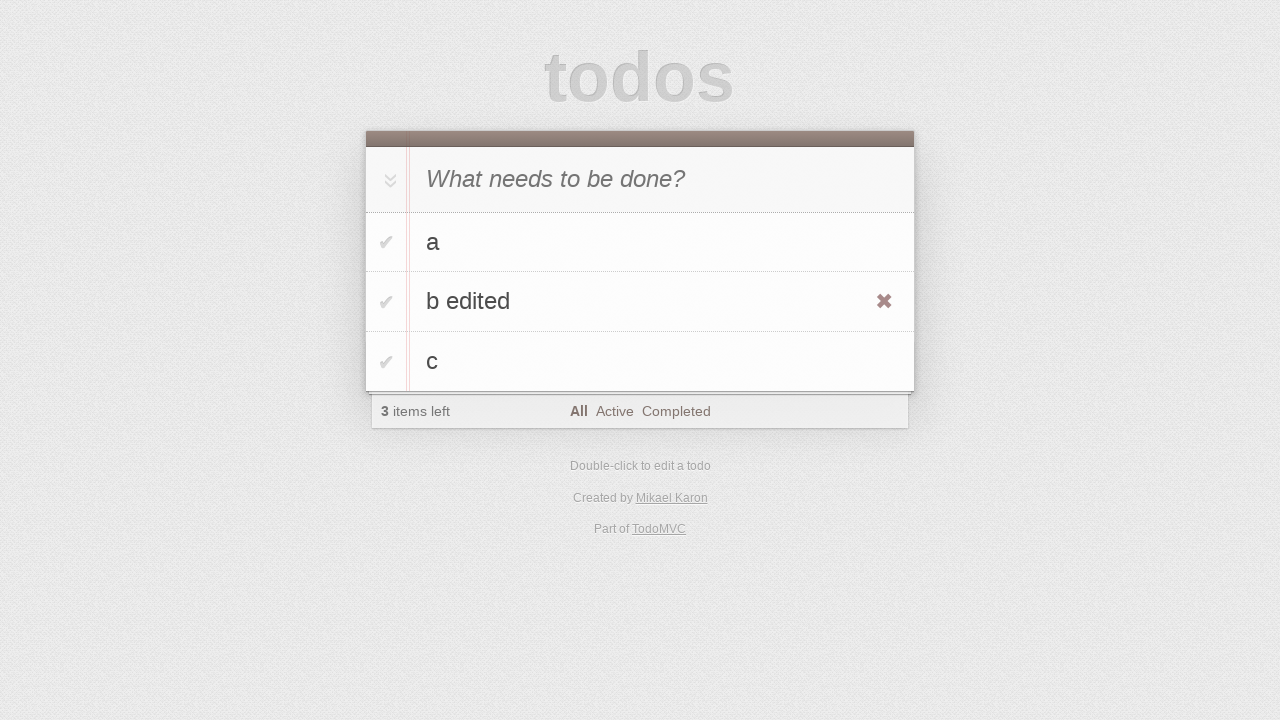

Clicked toggle checkbox to complete todo 'b edited' at (386, 302) on #todo-list>li >> internal:has-text="b edited"i >> nth=0 >> .toggle
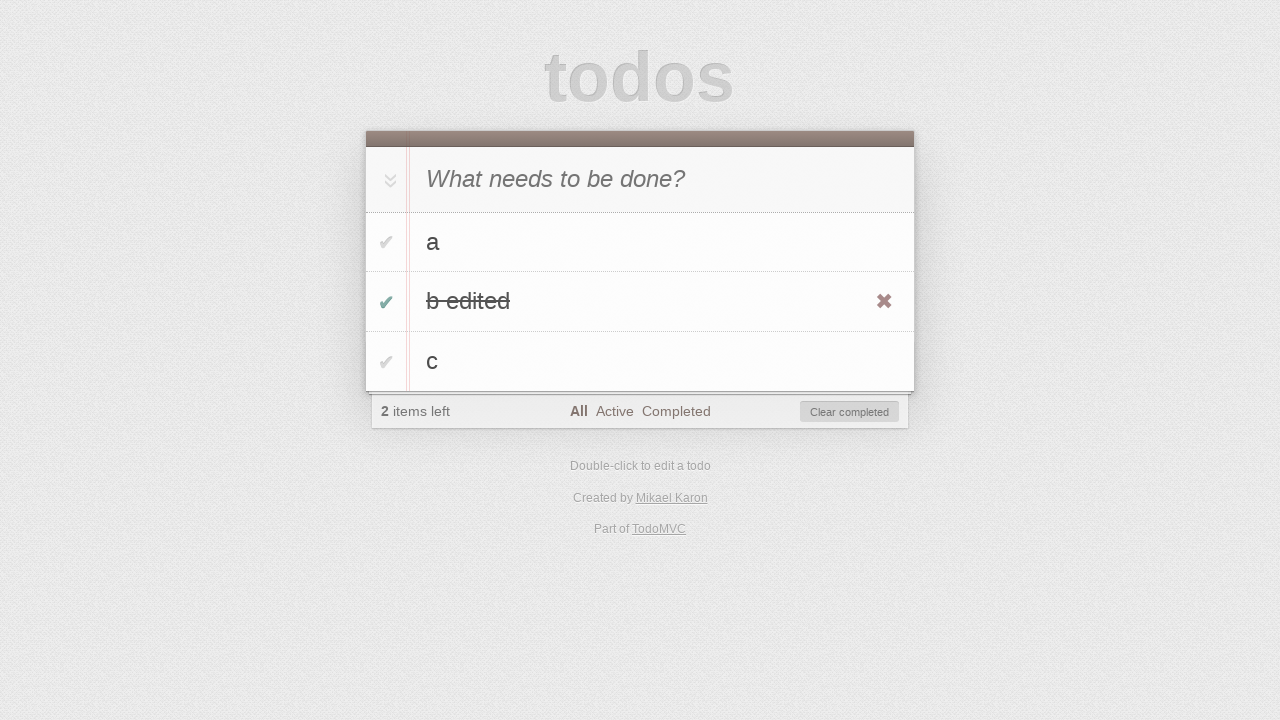

Clicked 'Clear completed' button to remove completed todo 'b edited' at (850, 412) on #clear-completed
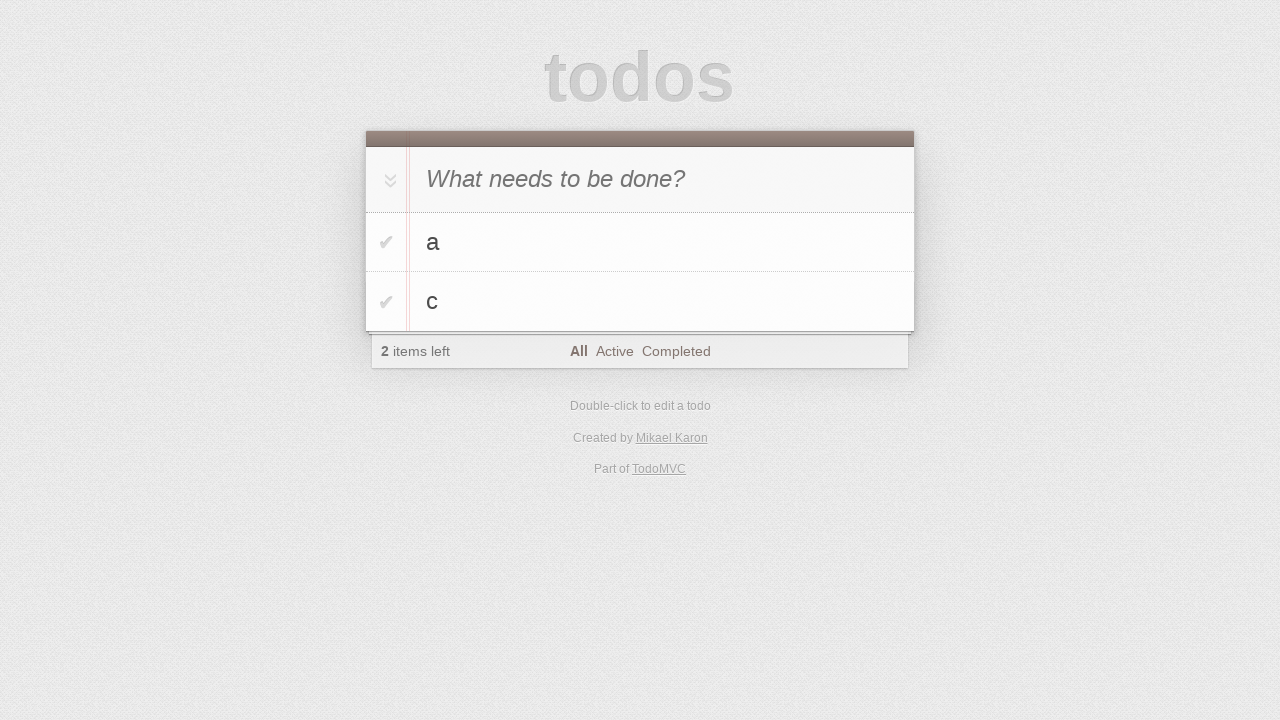

Double-clicked todo 'a' to enter edit mode at (640, 242) on #todo-list>li >> internal:has-text="a"i >> nth=0
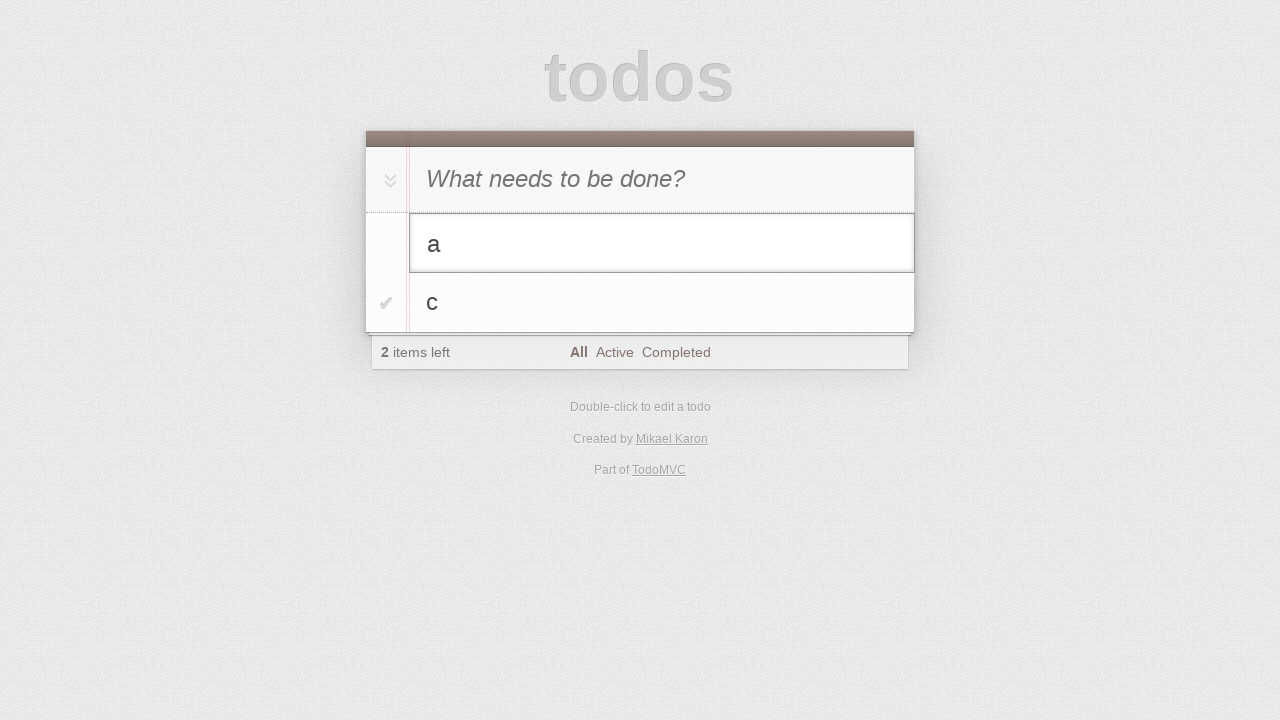

Typed ' to be canceled' in the edit input for todo 'a' on #todo-list>li.editing .edit
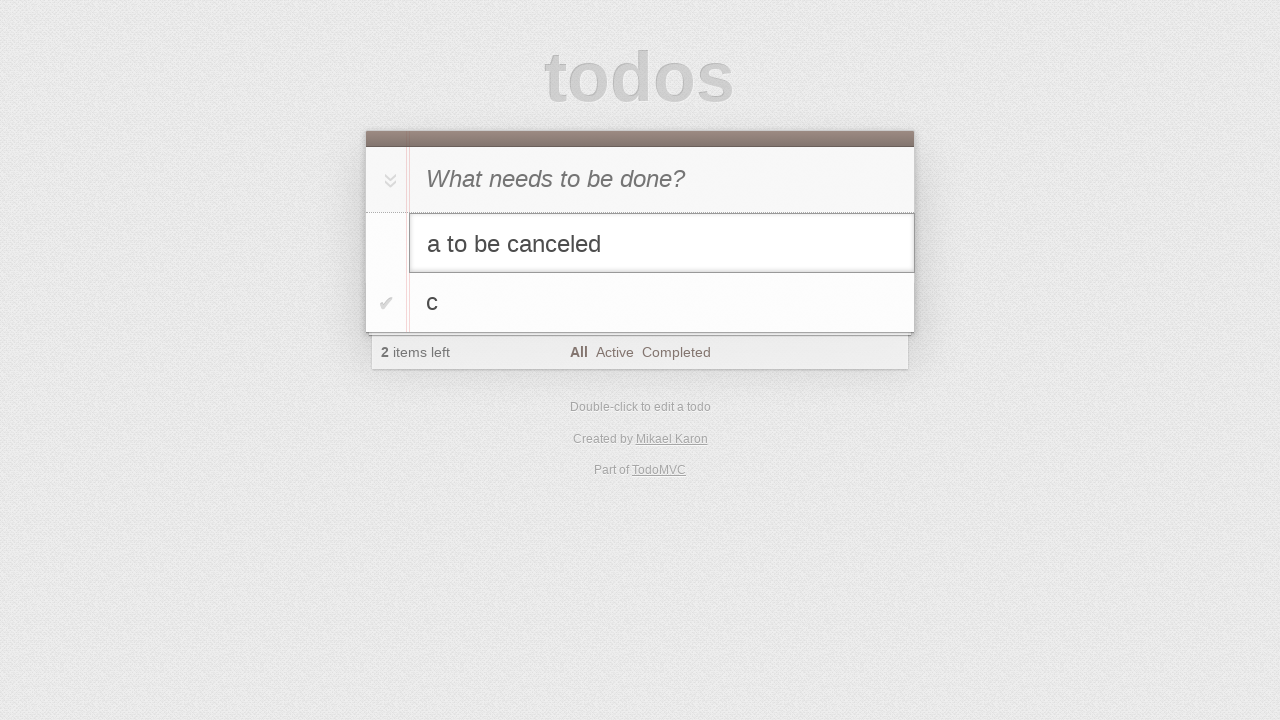

Pressed Escape to cancel edit of todo 'a' on #todo-list>li.editing .edit
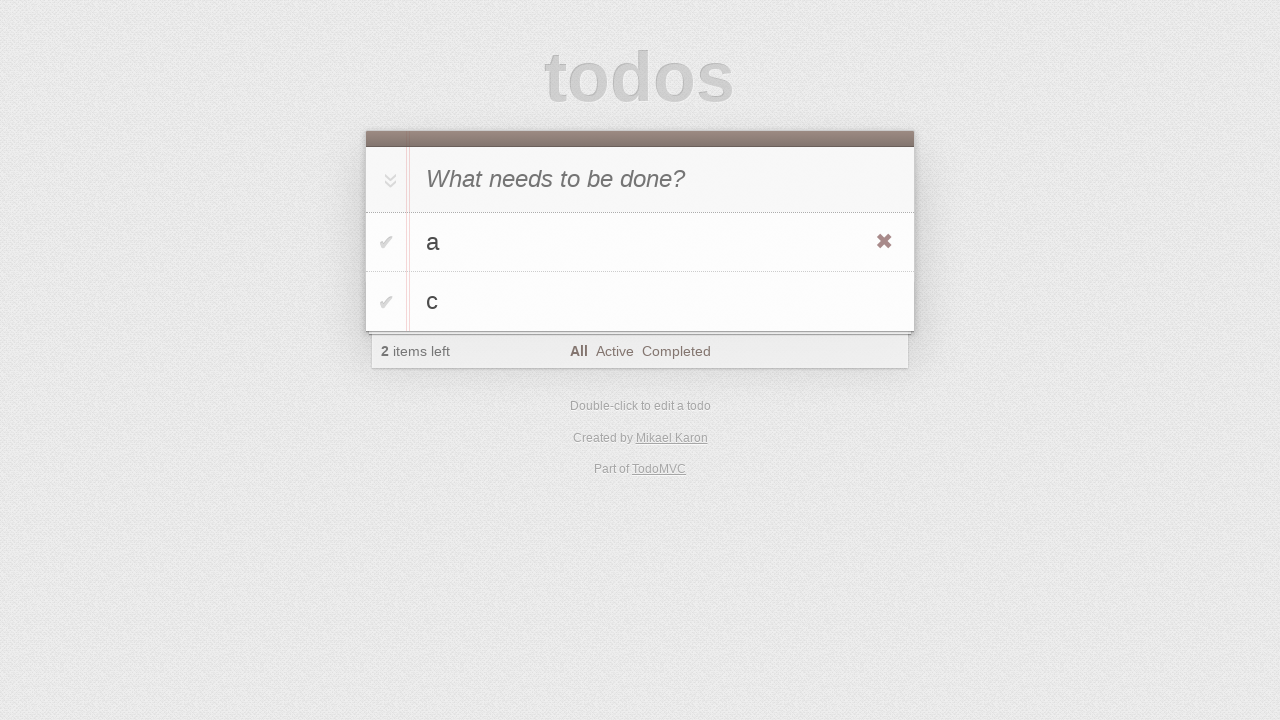

Hovered over todo 'a' to reveal delete button at (640, 242) on #todo-list>li >> internal:has-text="a"i >> nth=0
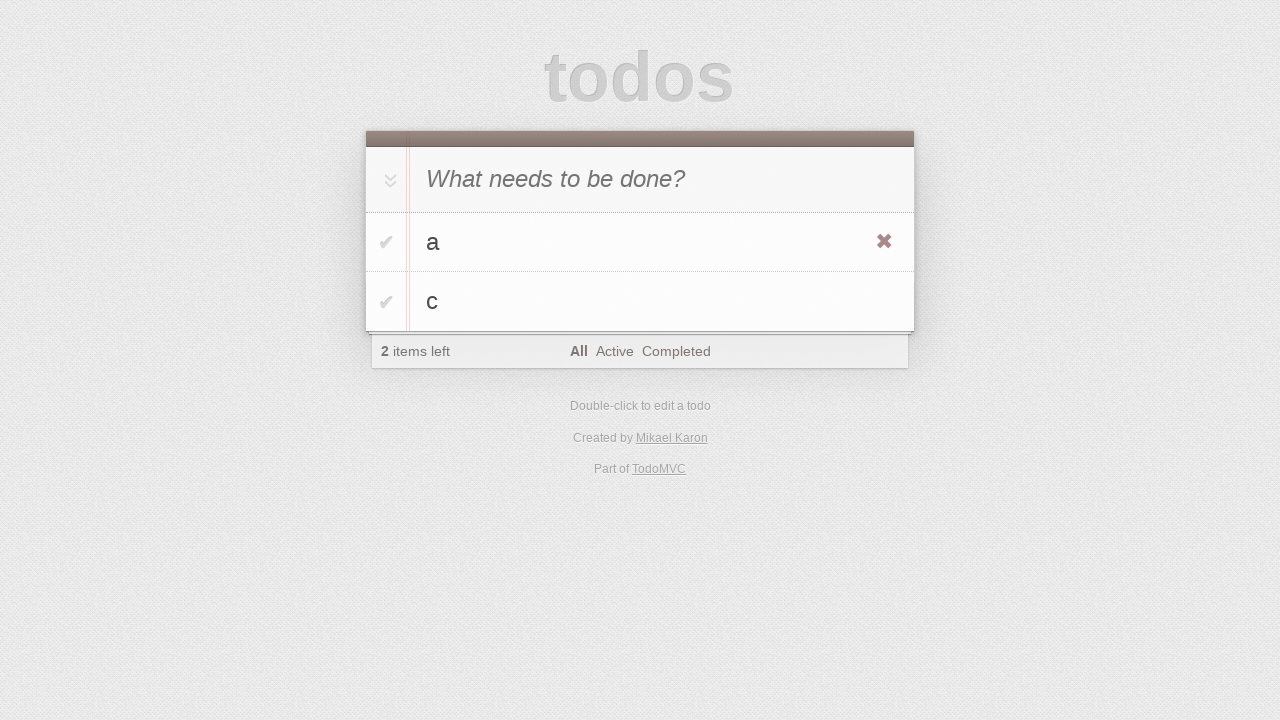

Clicked destroy button to delete todo 'a' at (884, 242) on #todo-list>li >> internal:has-text="a"i >> nth=0 >> .destroy
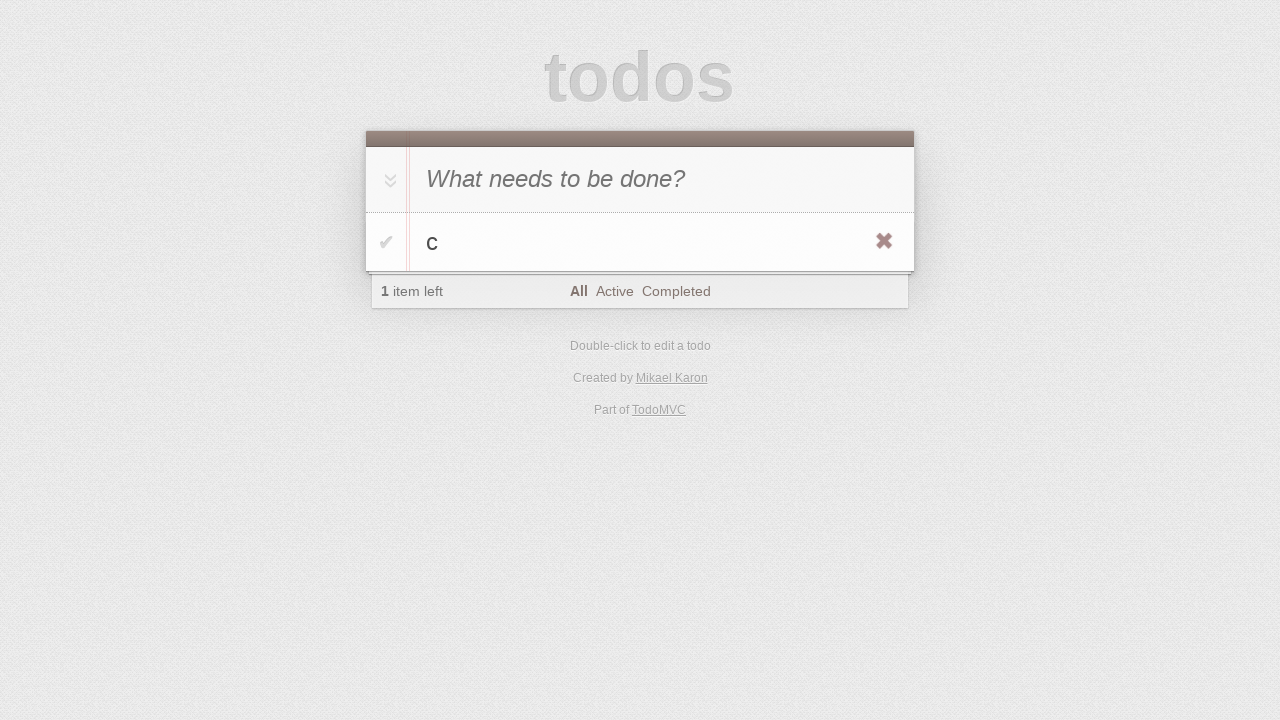

Verified only todo 'c' remains in the list
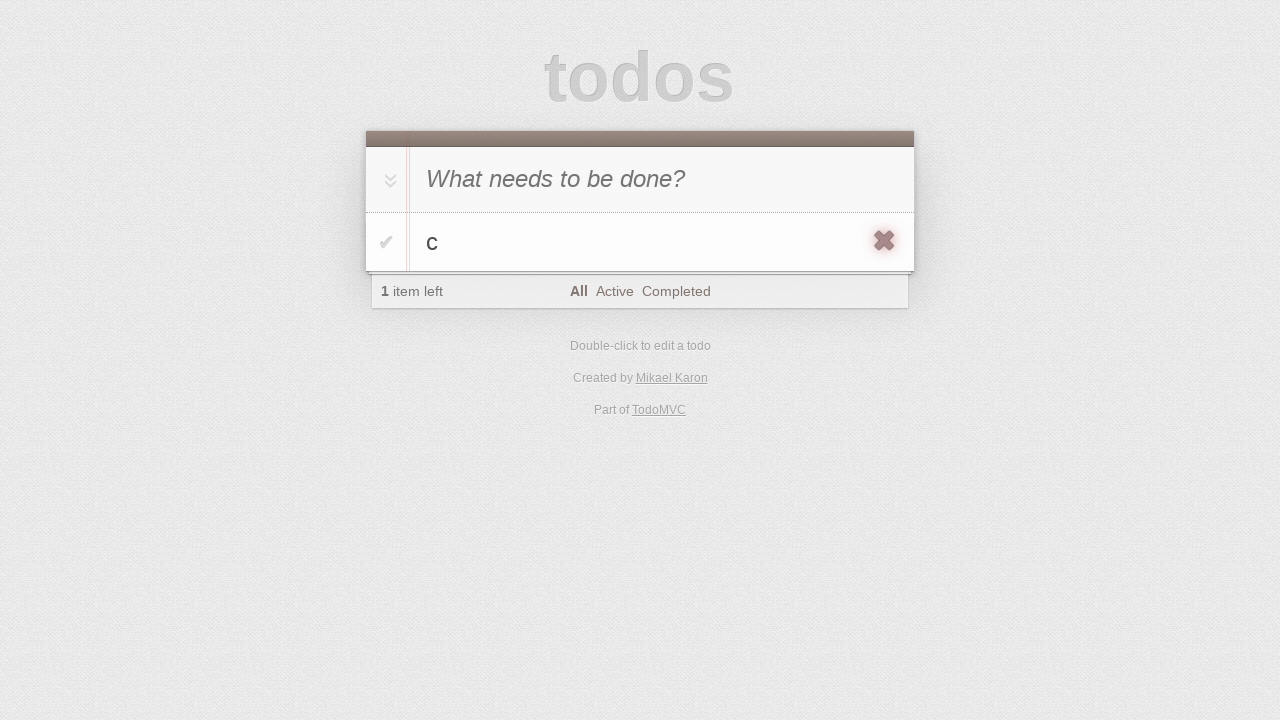

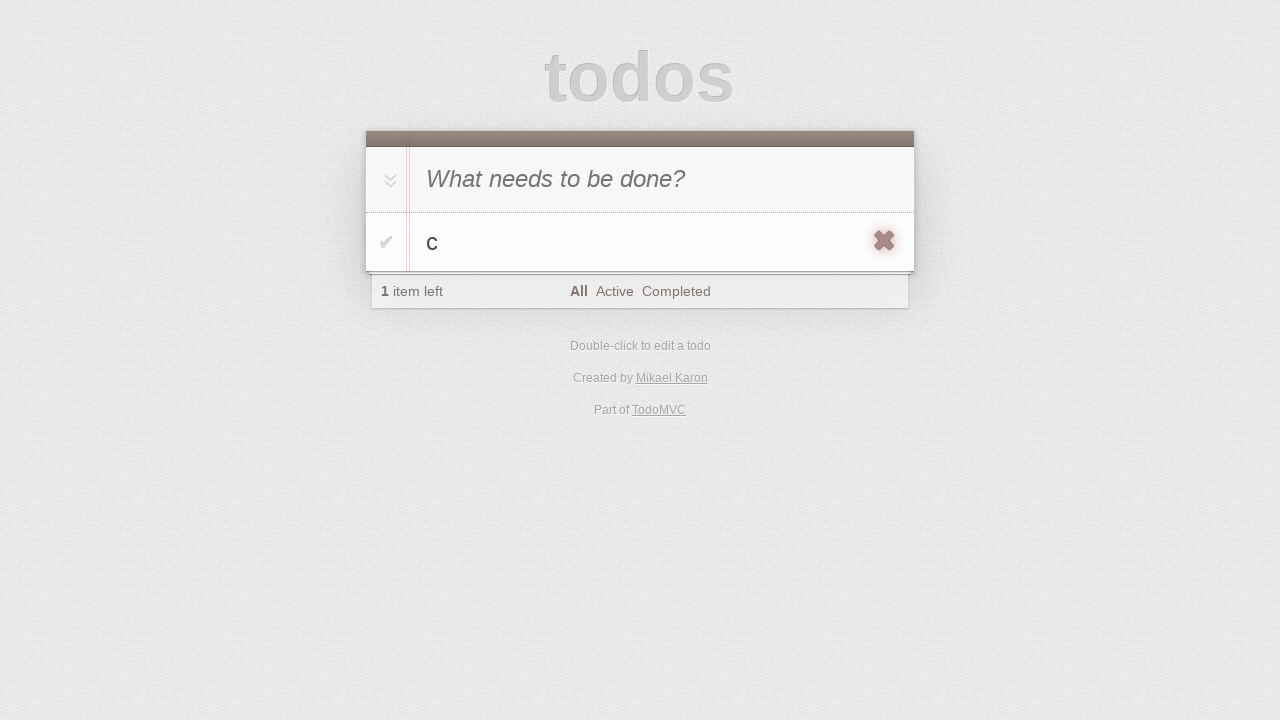